Tests mouse hover functionality by hovering over multiple figure elements and verifying that hidden content becomes visible

Starting URL: https://the-internet.herokuapp.com/hovers

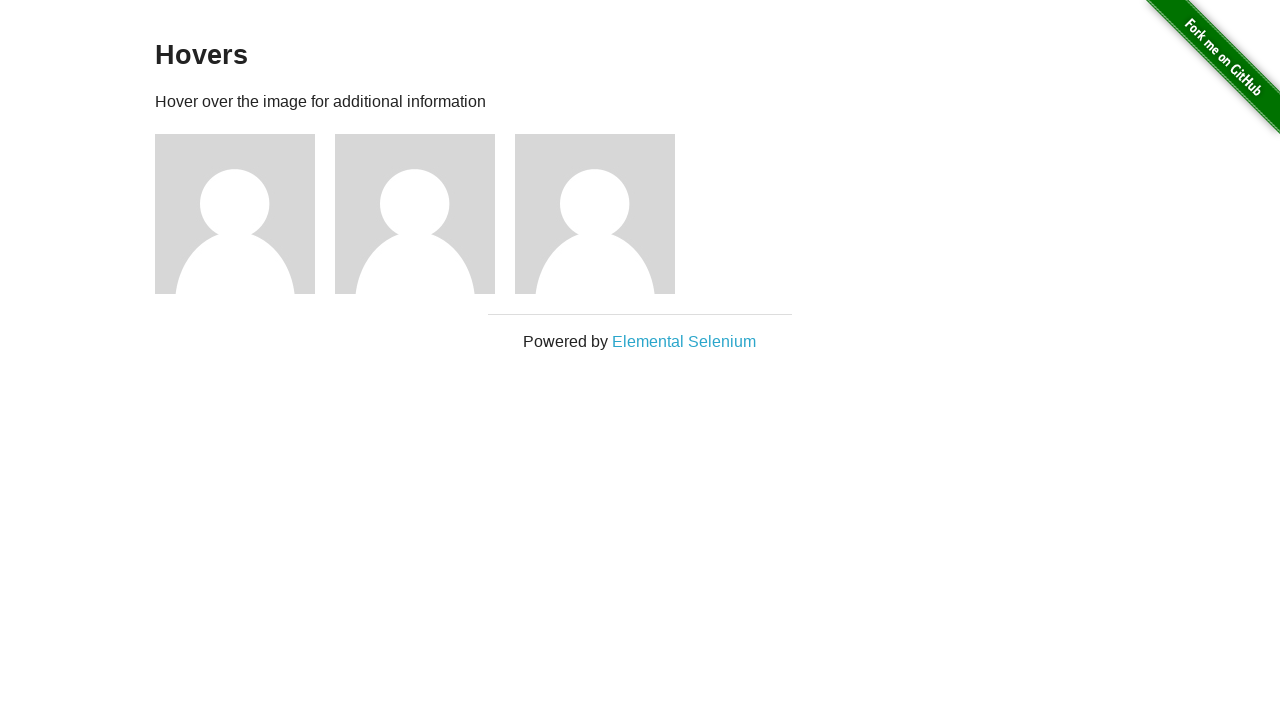

Located all figure elements on the hovers page
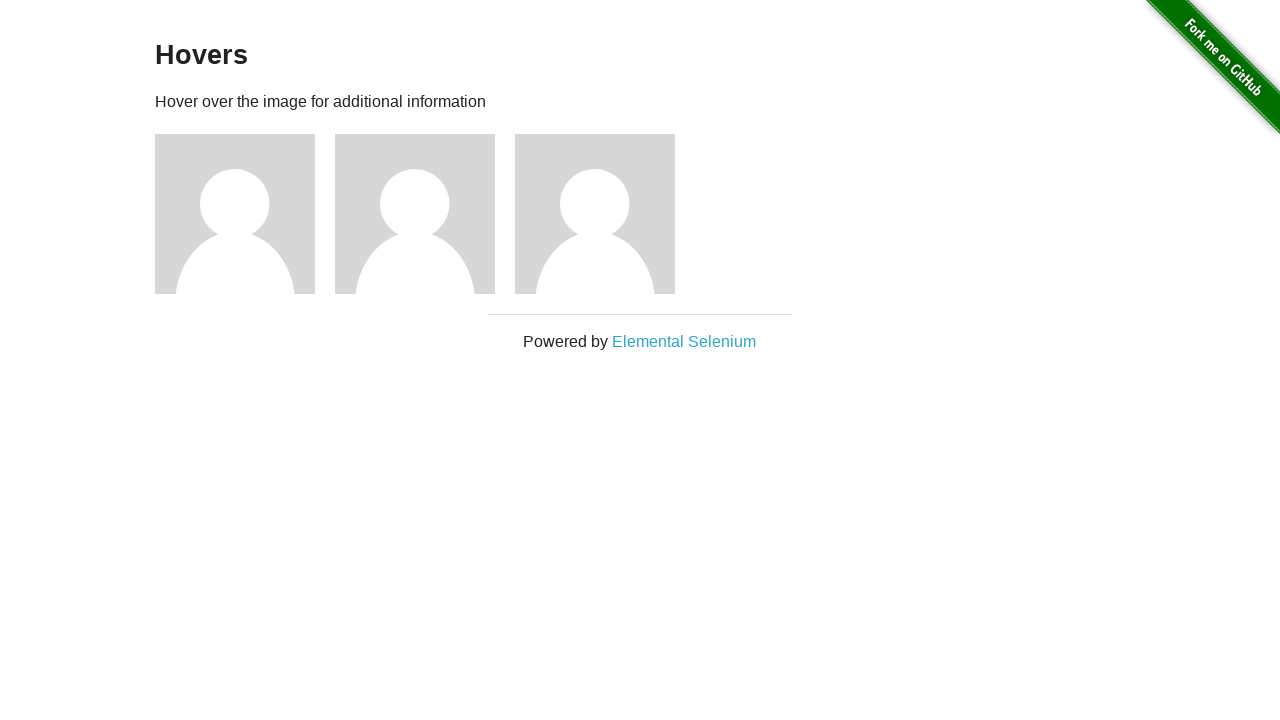

Located image element within figure
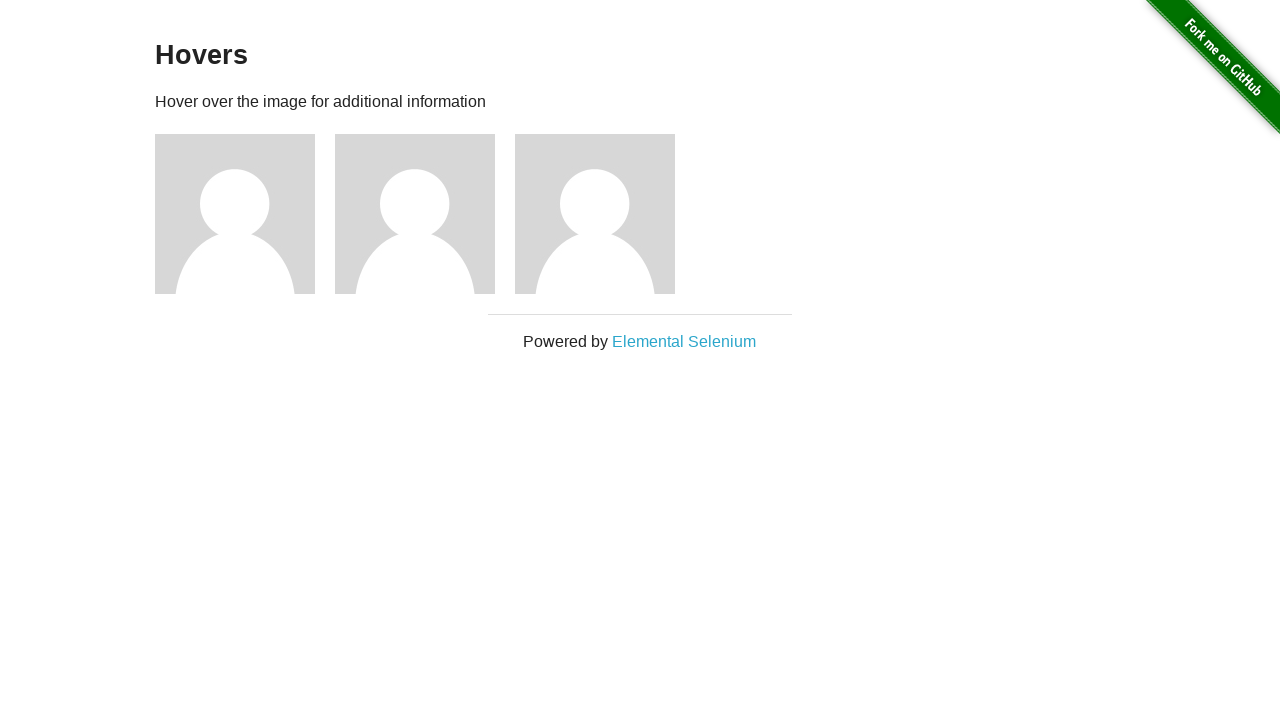

Located username heading element within figure
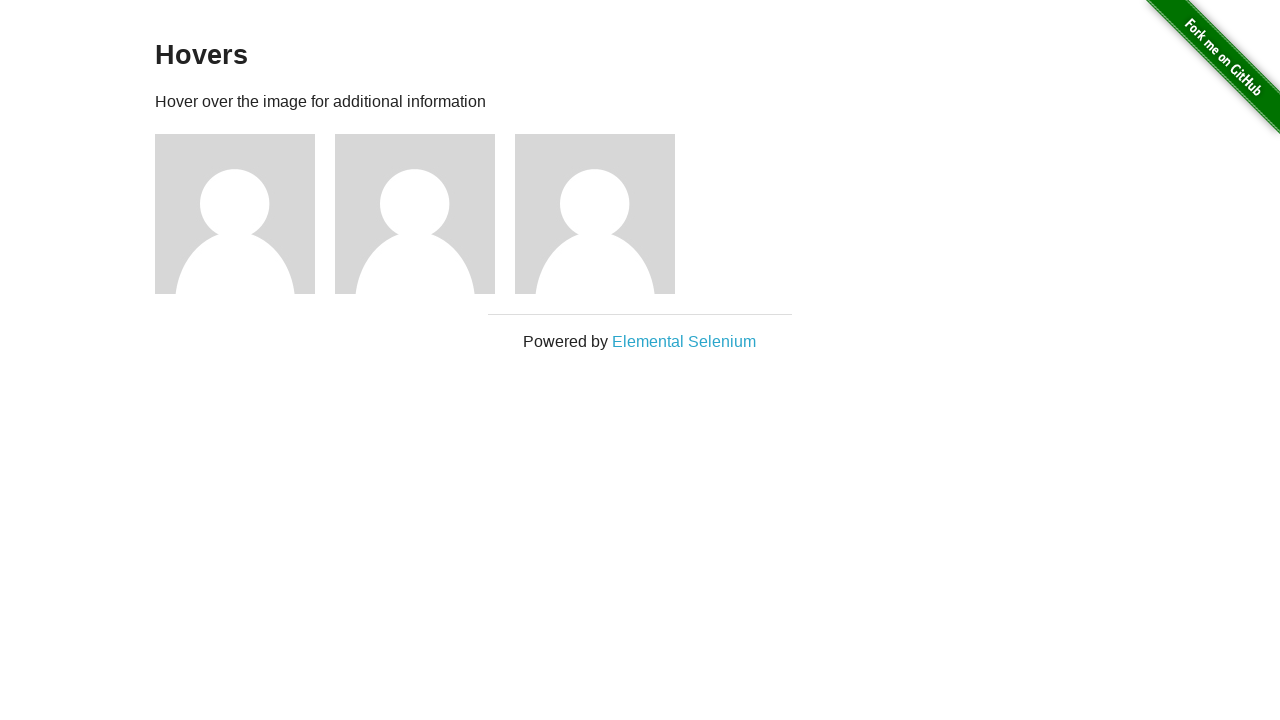

Located profile link element within figure
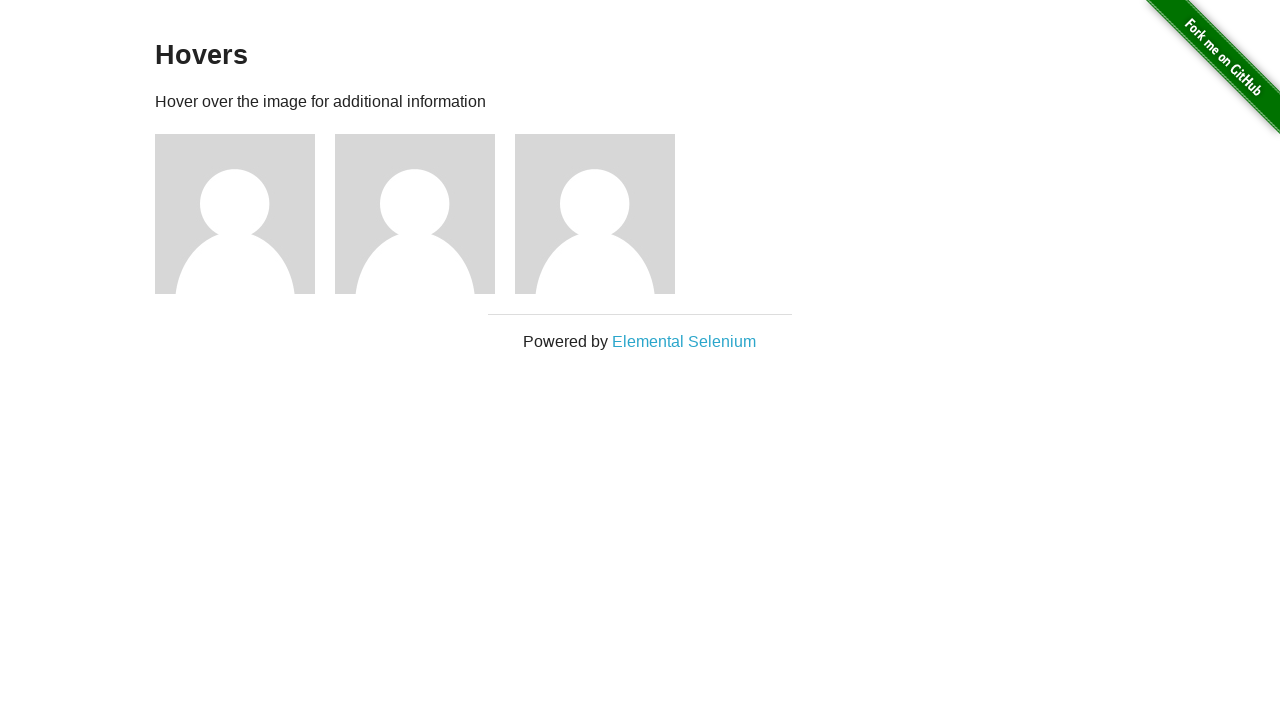

Hovered over image element to reveal hidden content at (235, 214) on .figure >> nth=0 >> img
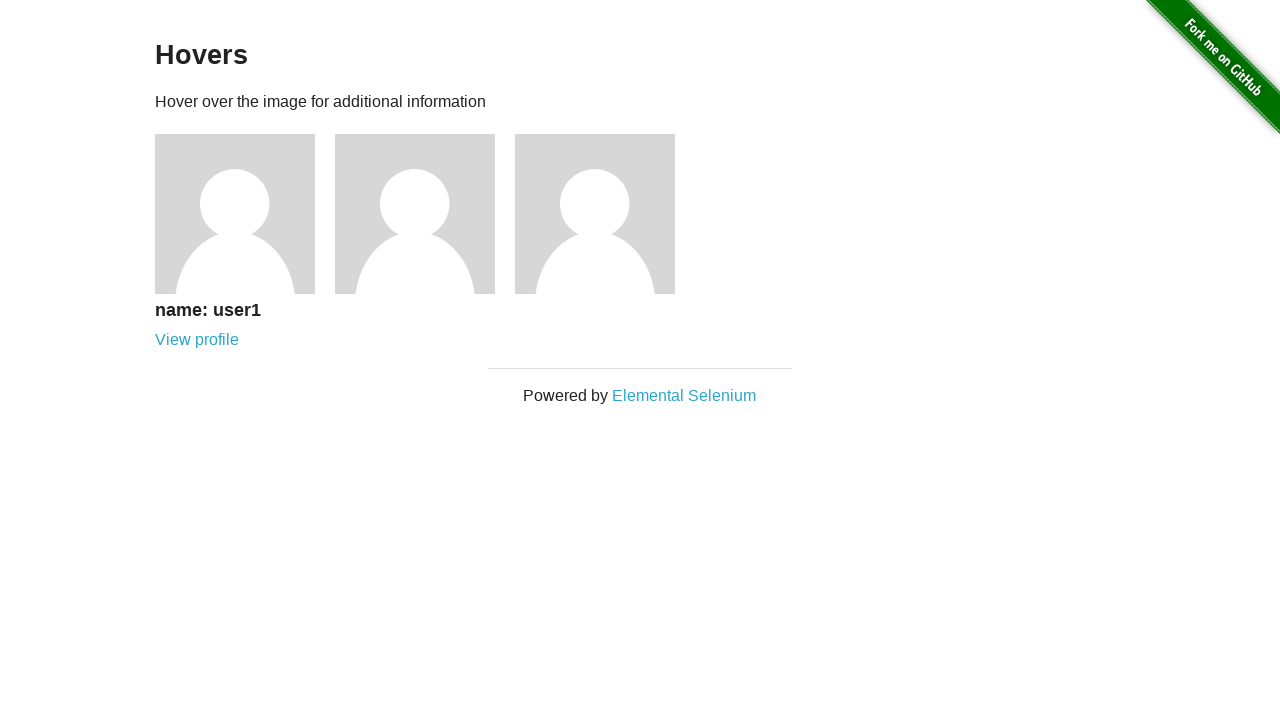

Username element became visible after hover
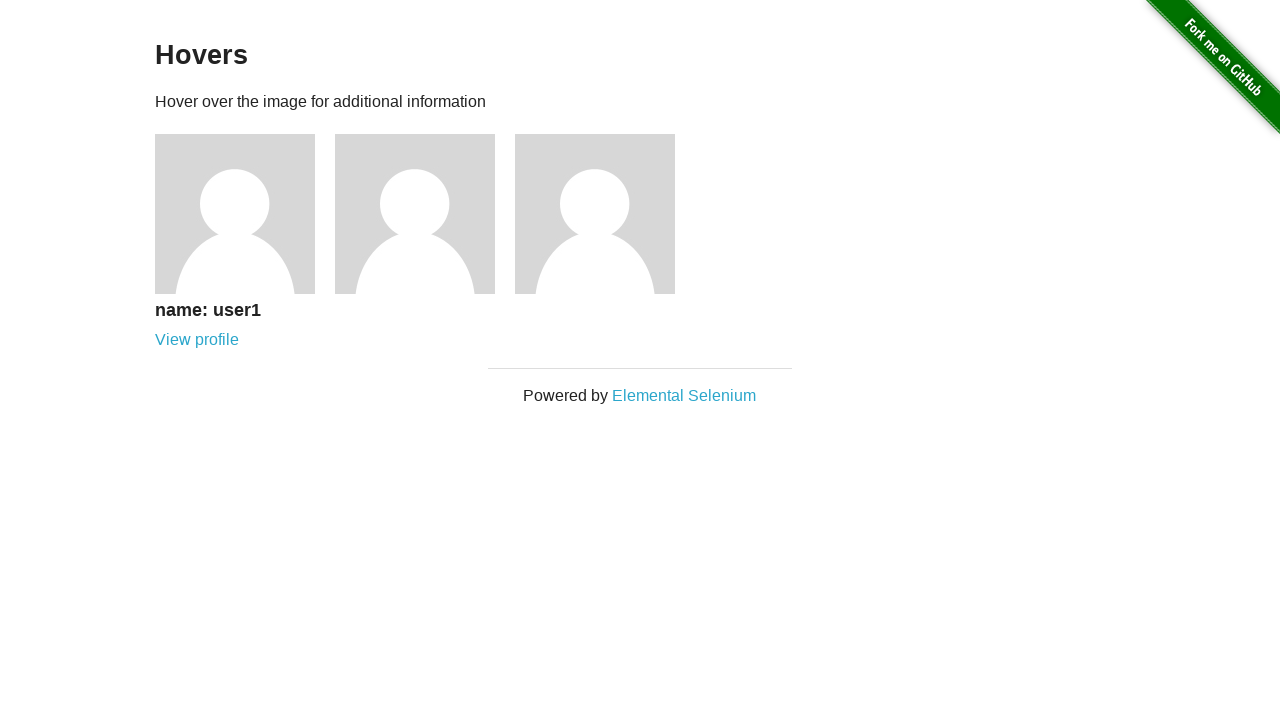

Located image element within figure
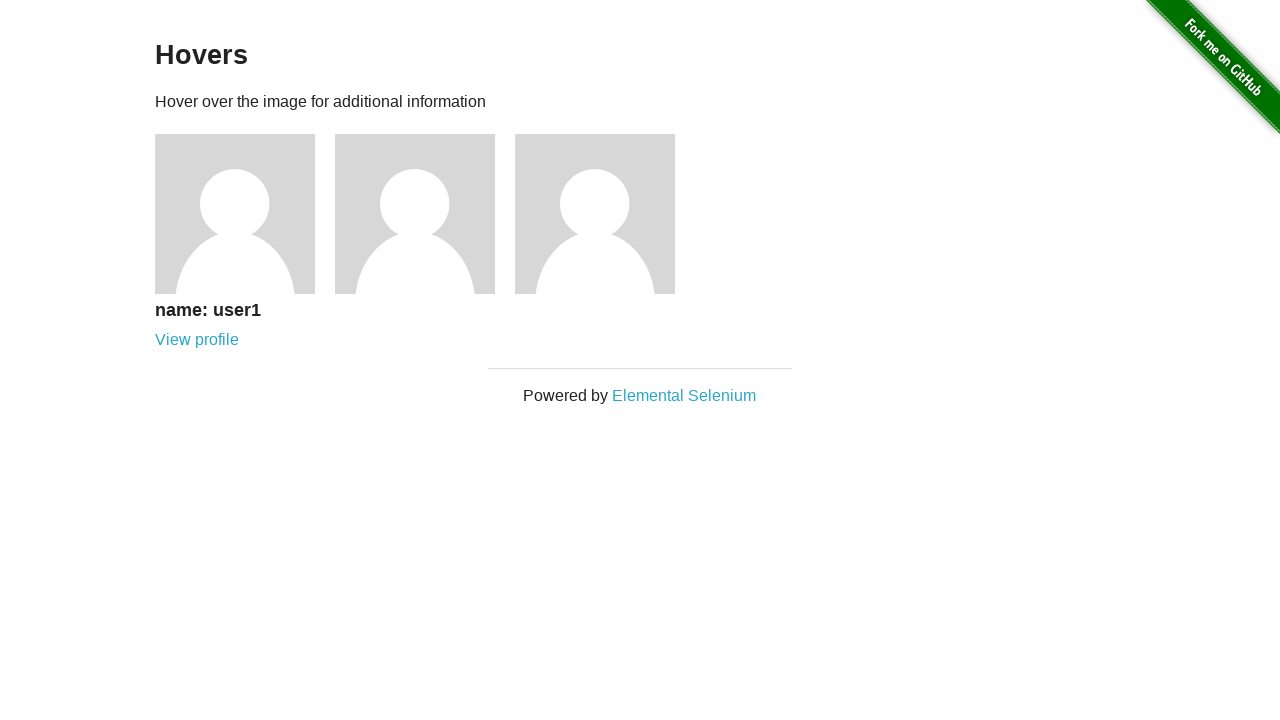

Located username heading element within figure
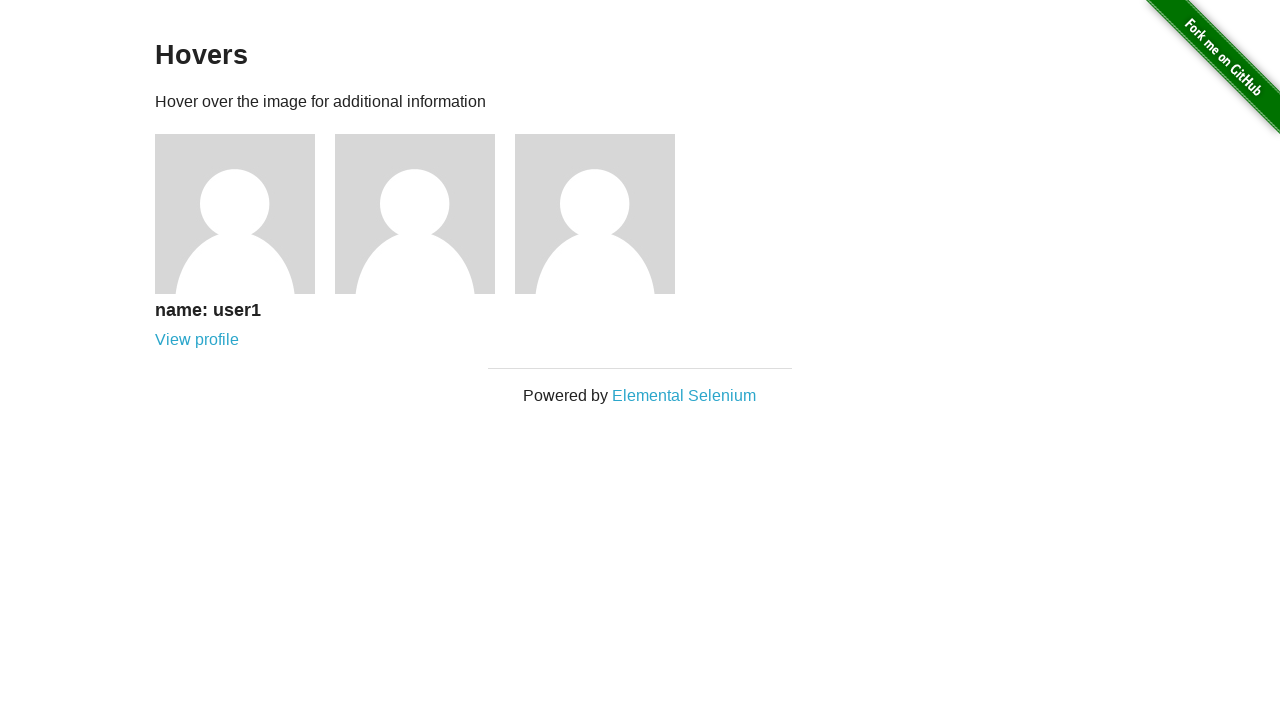

Located profile link element within figure
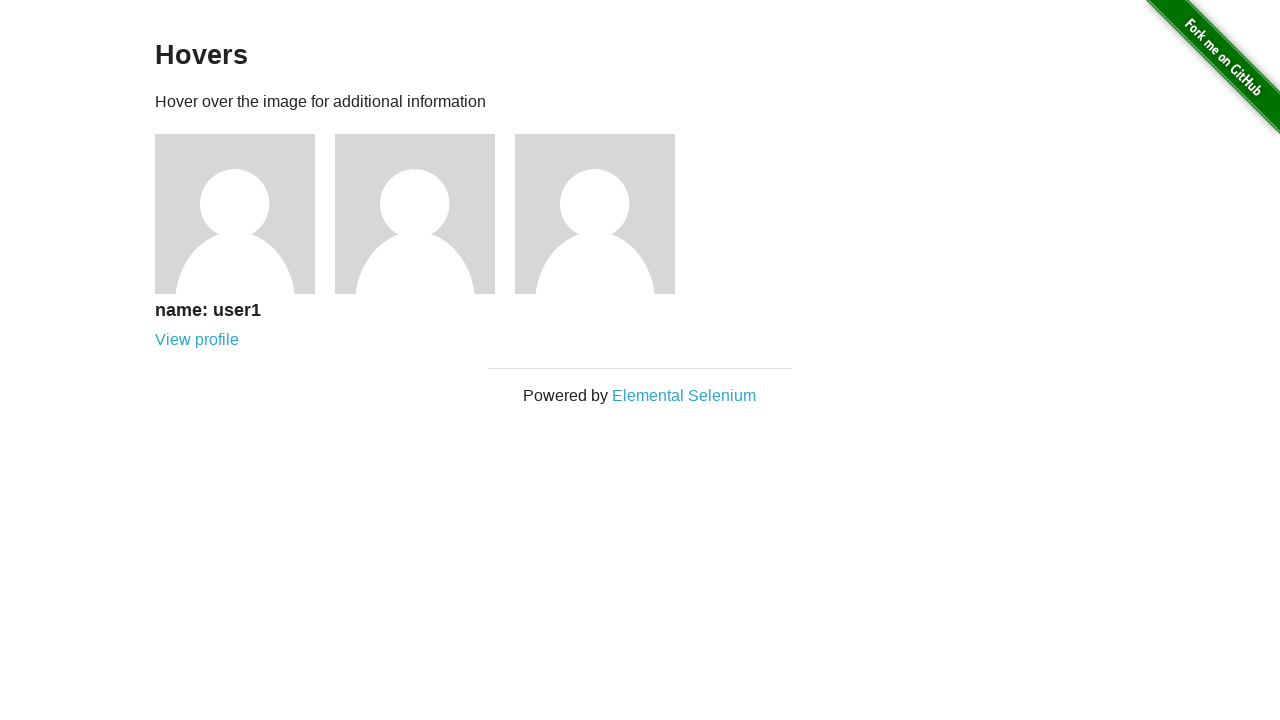

Hovered over image element to reveal hidden content at (415, 214) on .figure >> nth=1 >> img
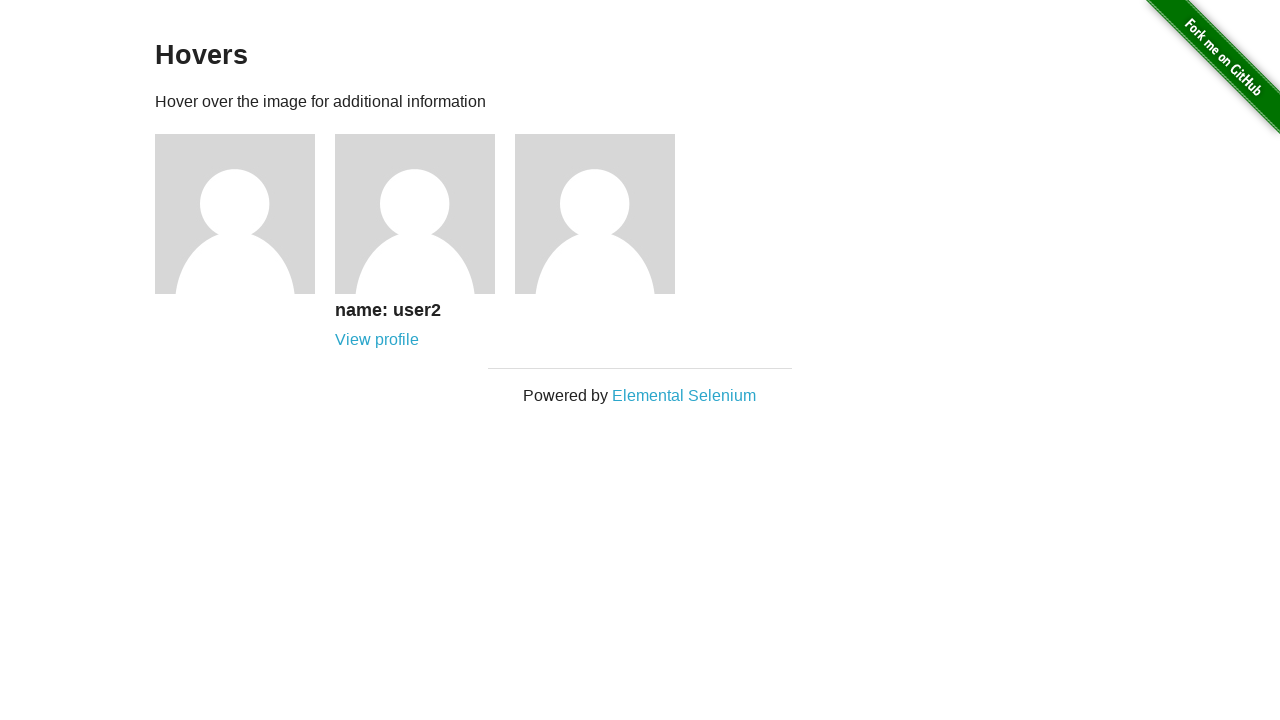

Username element became visible after hover
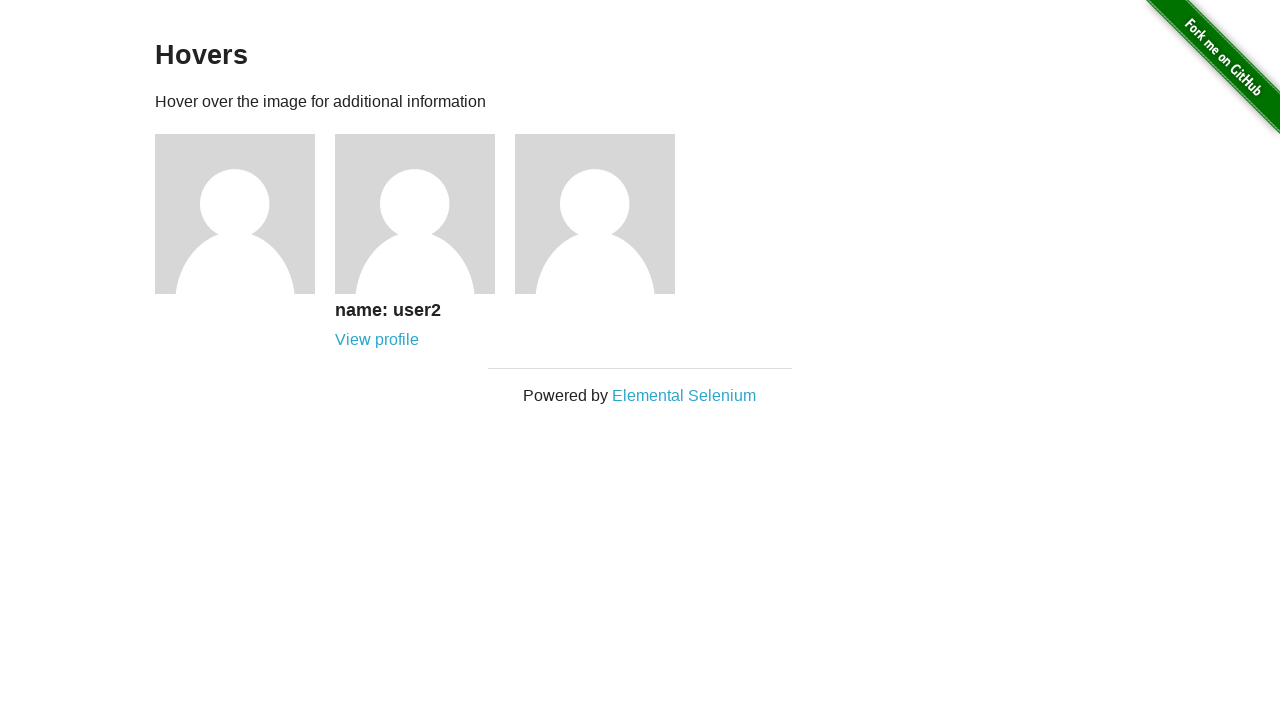

Located image element within figure
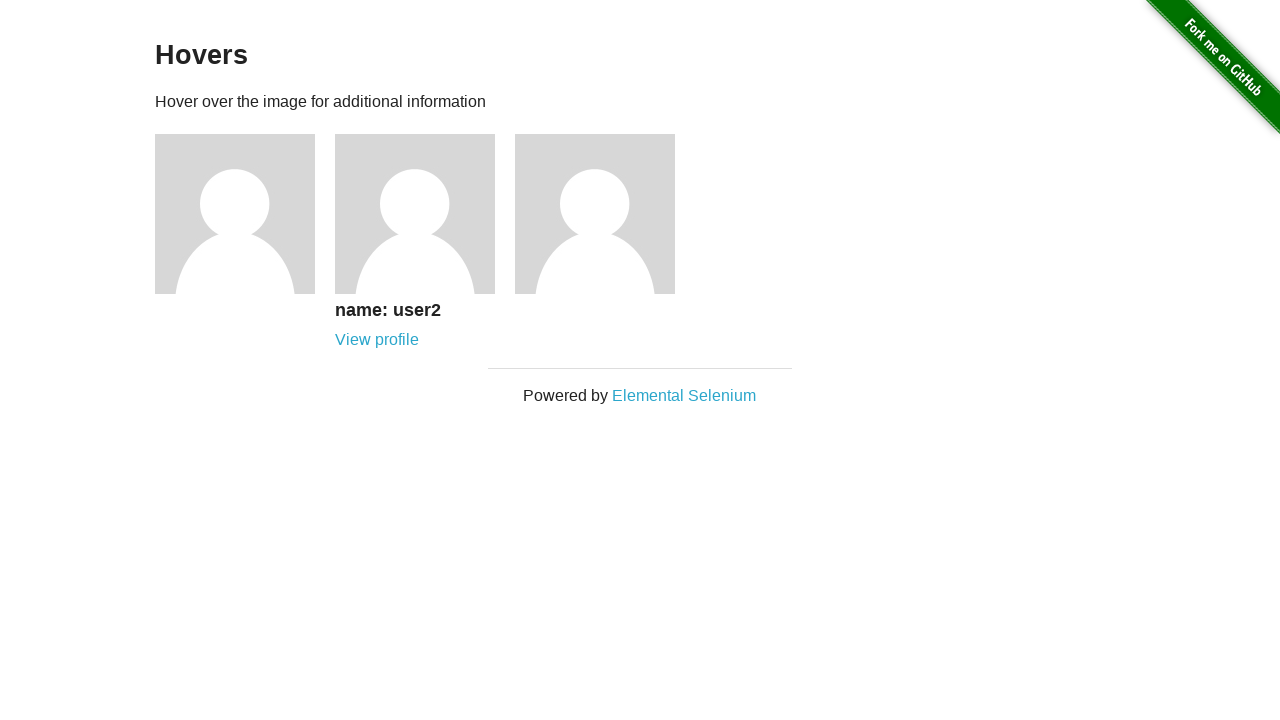

Located username heading element within figure
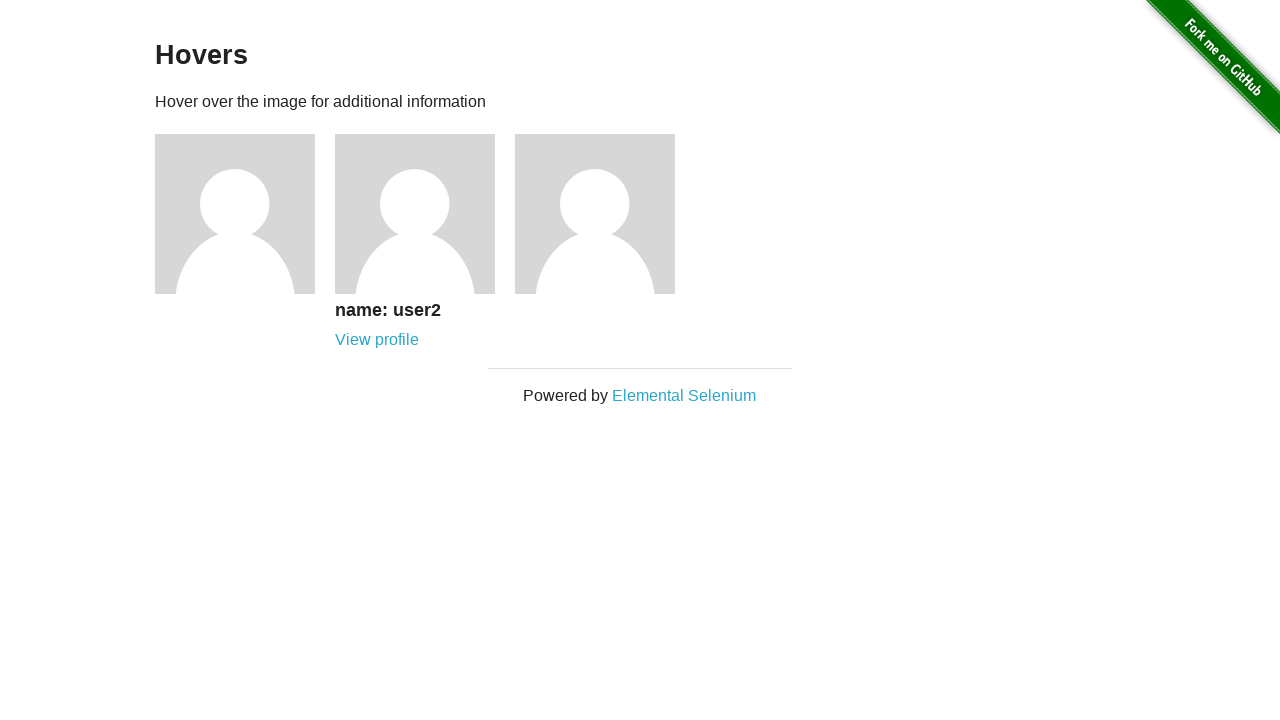

Located profile link element within figure
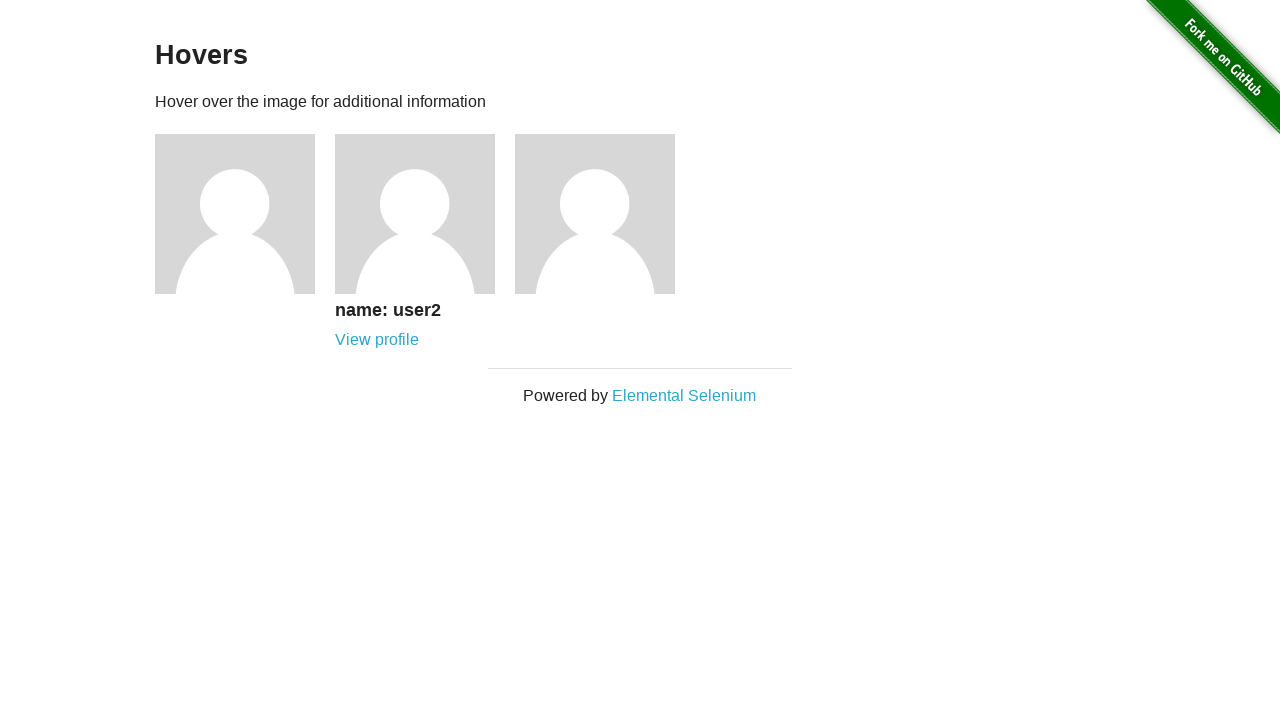

Hovered over image element to reveal hidden content at (595, 214) on .figure >> nth=2 >> img
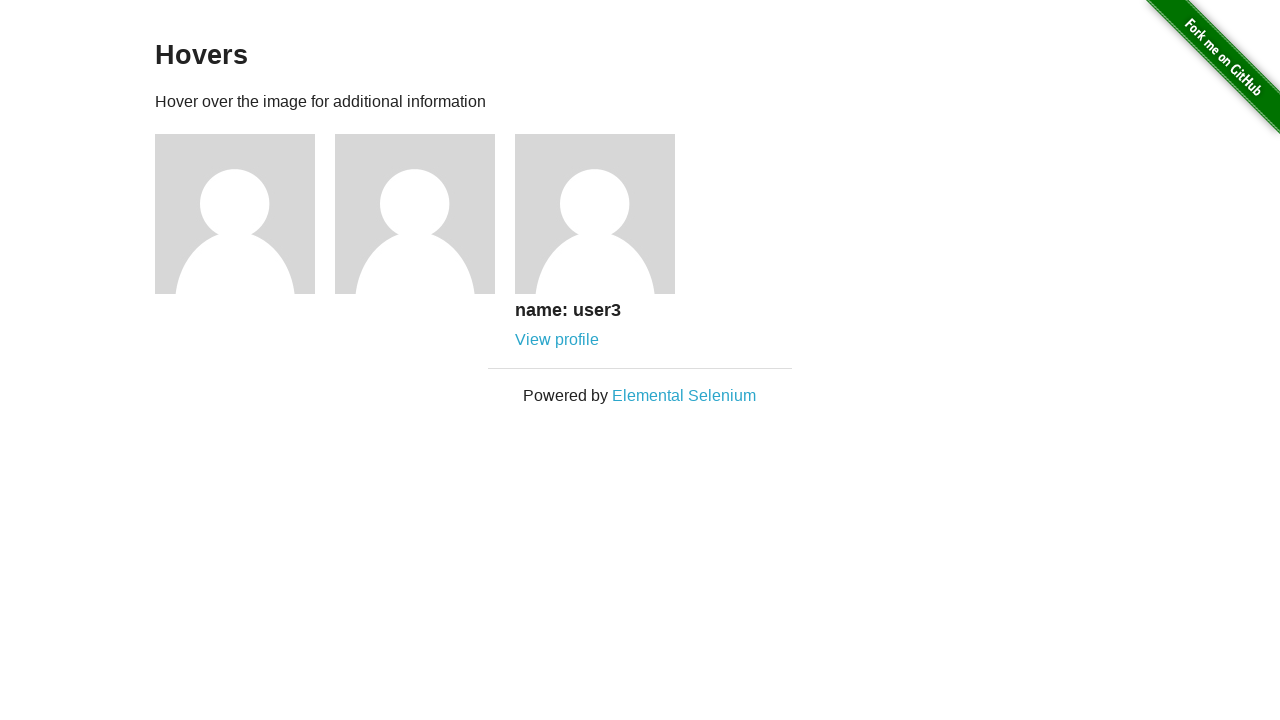

Username element became visible after hover
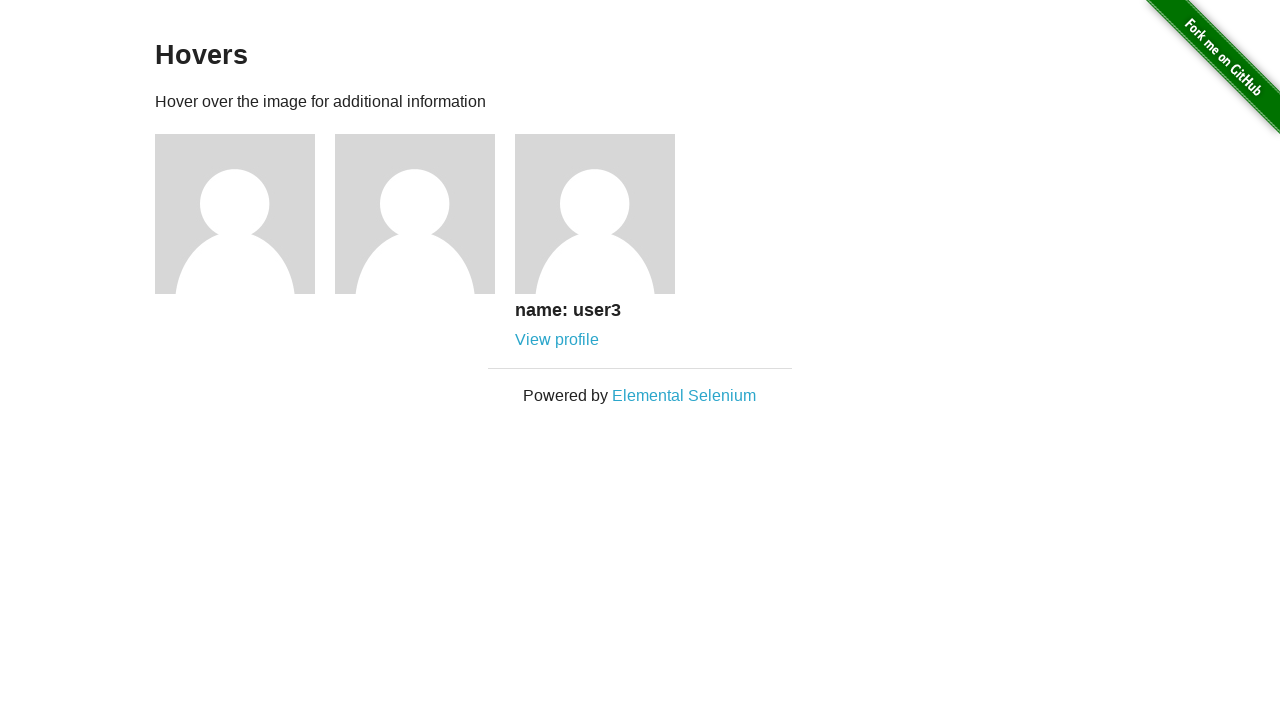

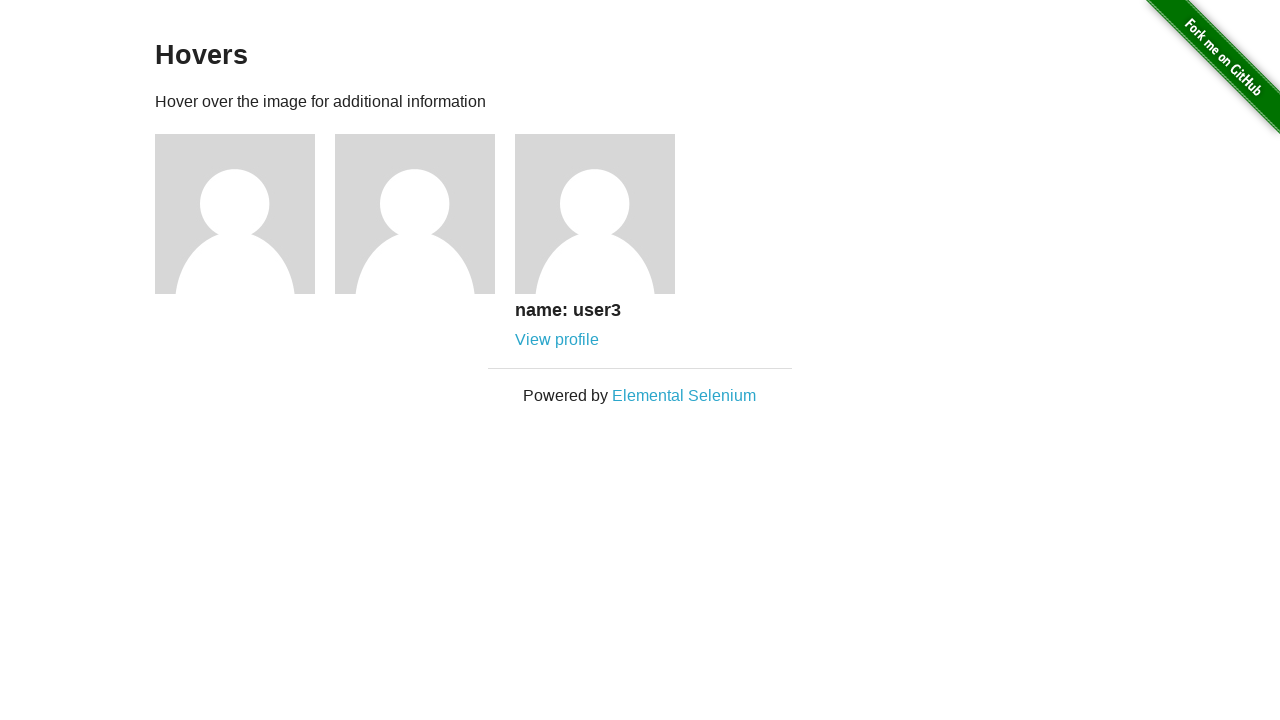